Tests the "Forbidden" link functionality by clicking it and verifying the response status message appears

Starting URL: https://demoqa.com/links

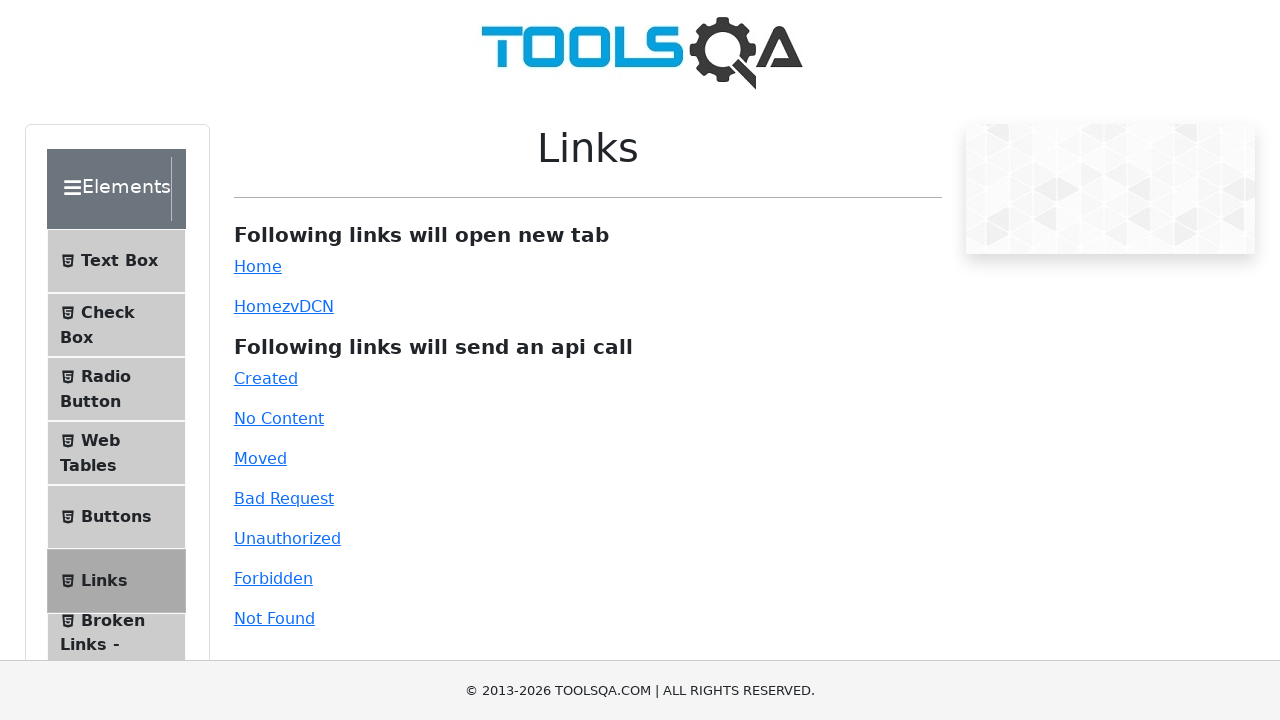

Navigated to DemoQA Links page
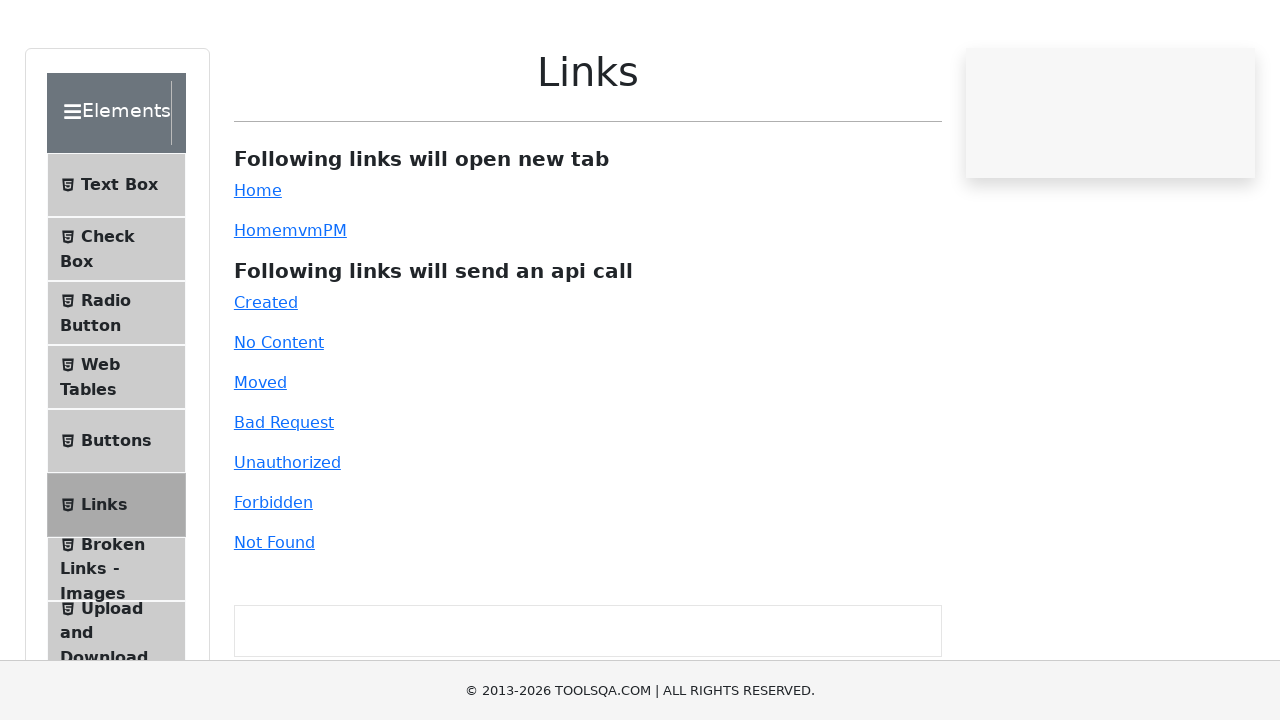

Clicked the Forbidden link at (273, 578) on #forbidden
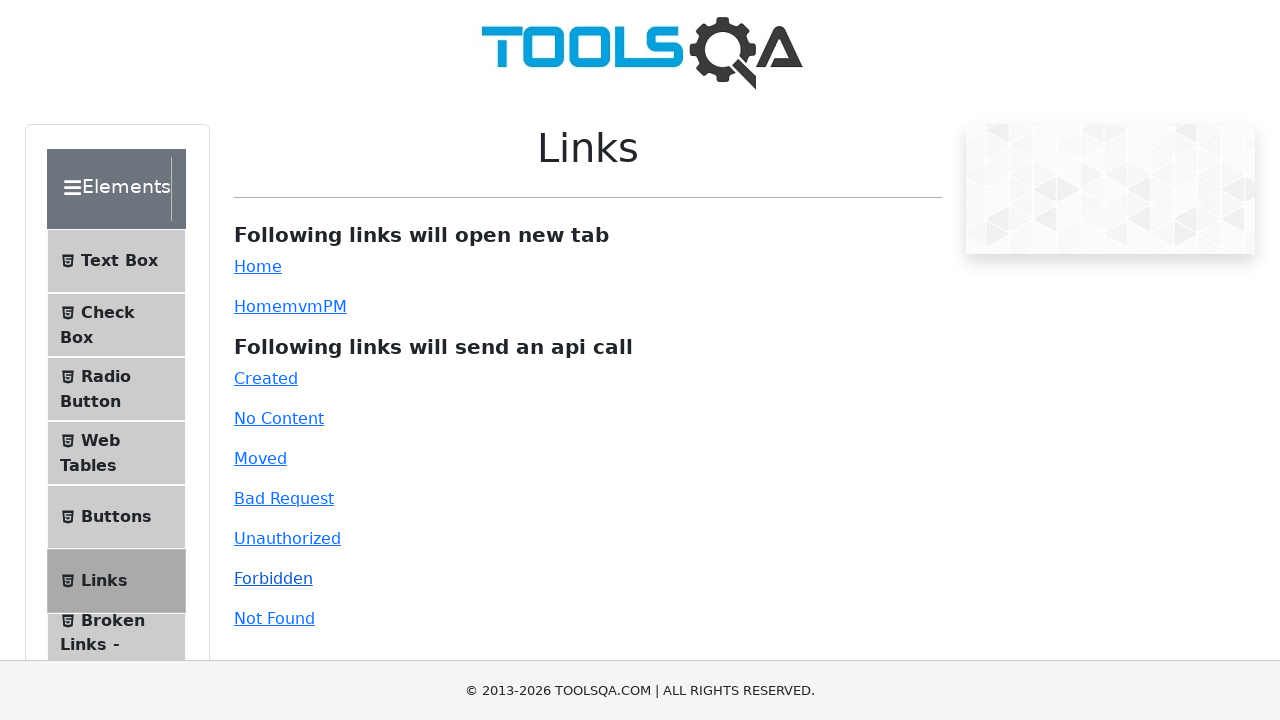

Response status message appeared after clicking Forbidden link
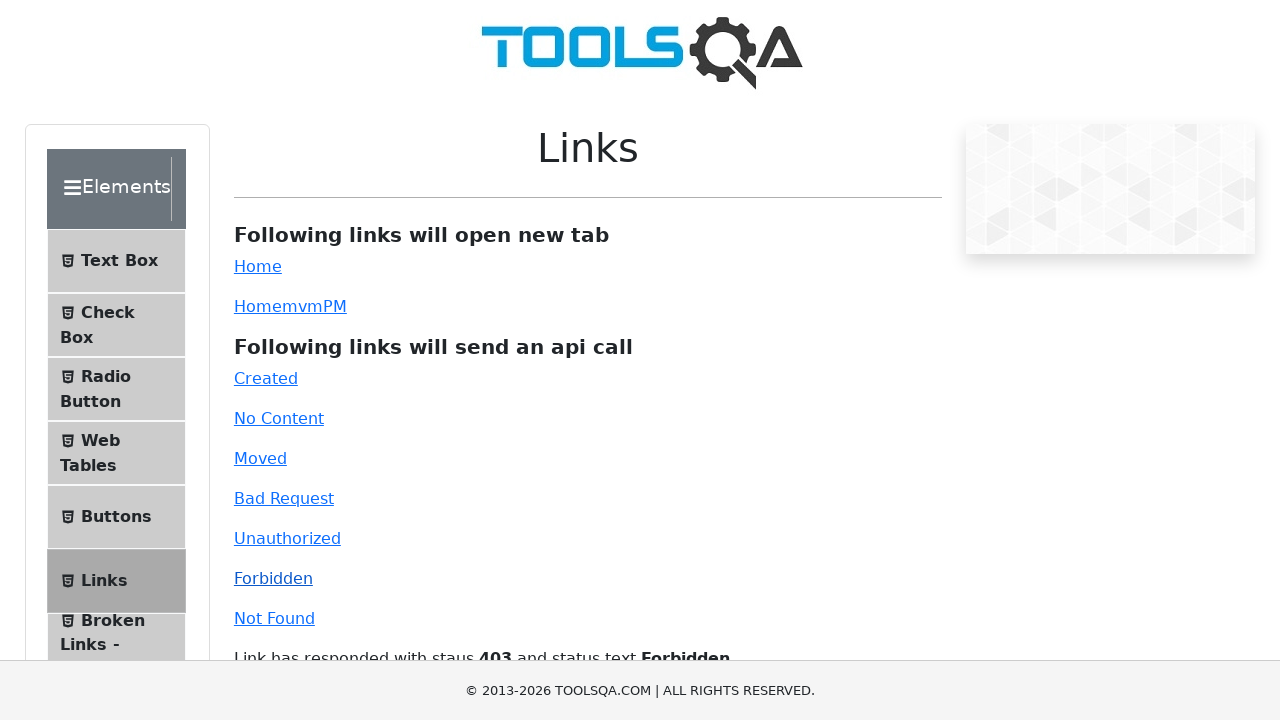

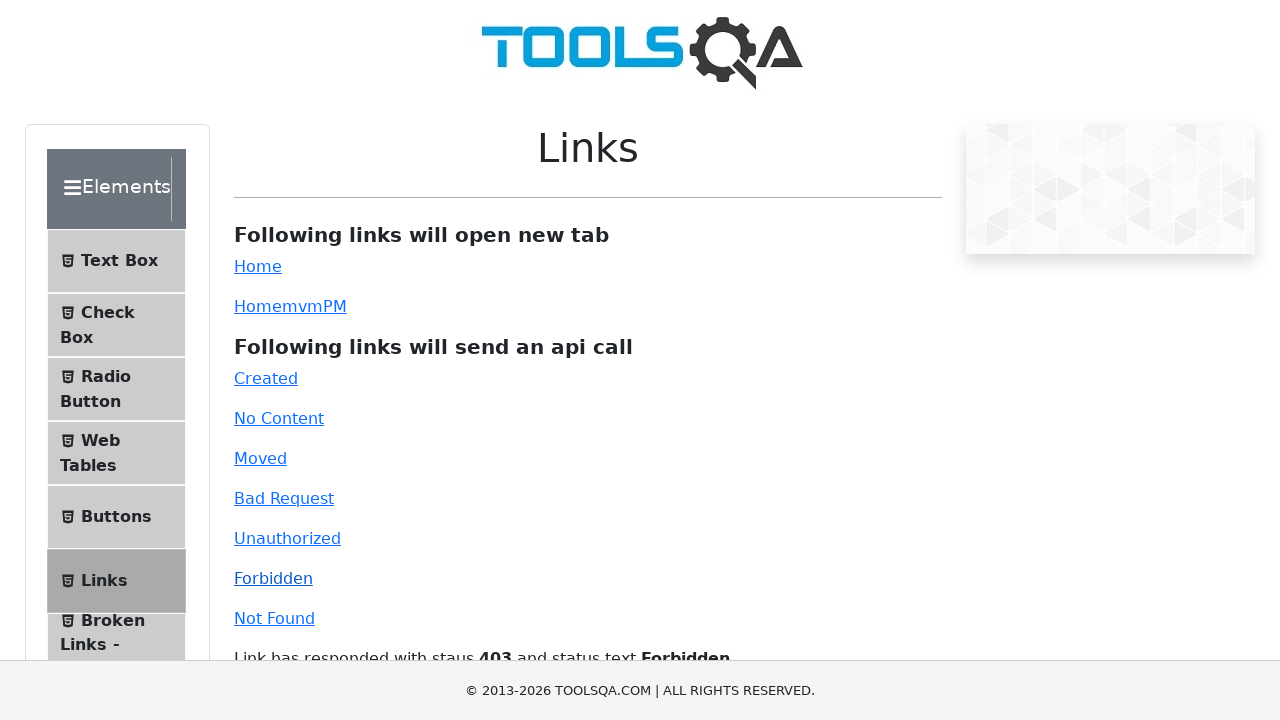